Tests drag and drop functionality by dragging an element from source to target drop area

Starting URL: https://demo.automationtesting.in/Static.html

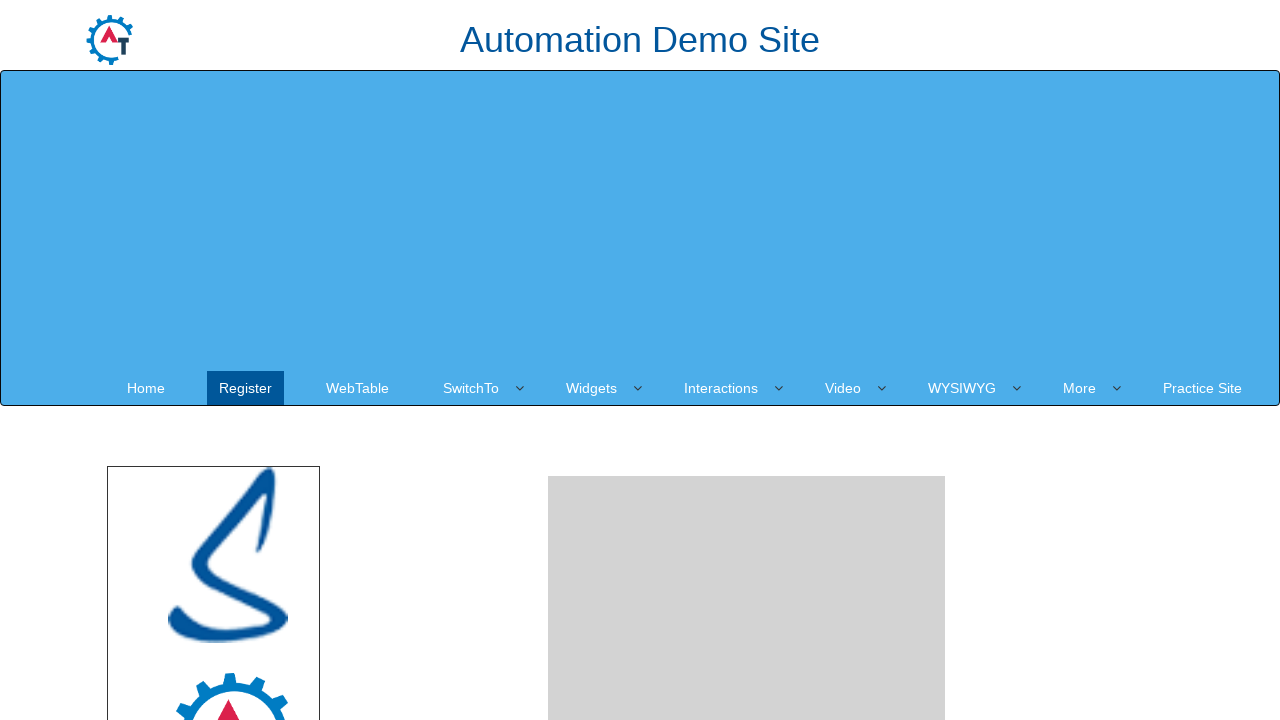

Located source element with id 'node' for drag operation
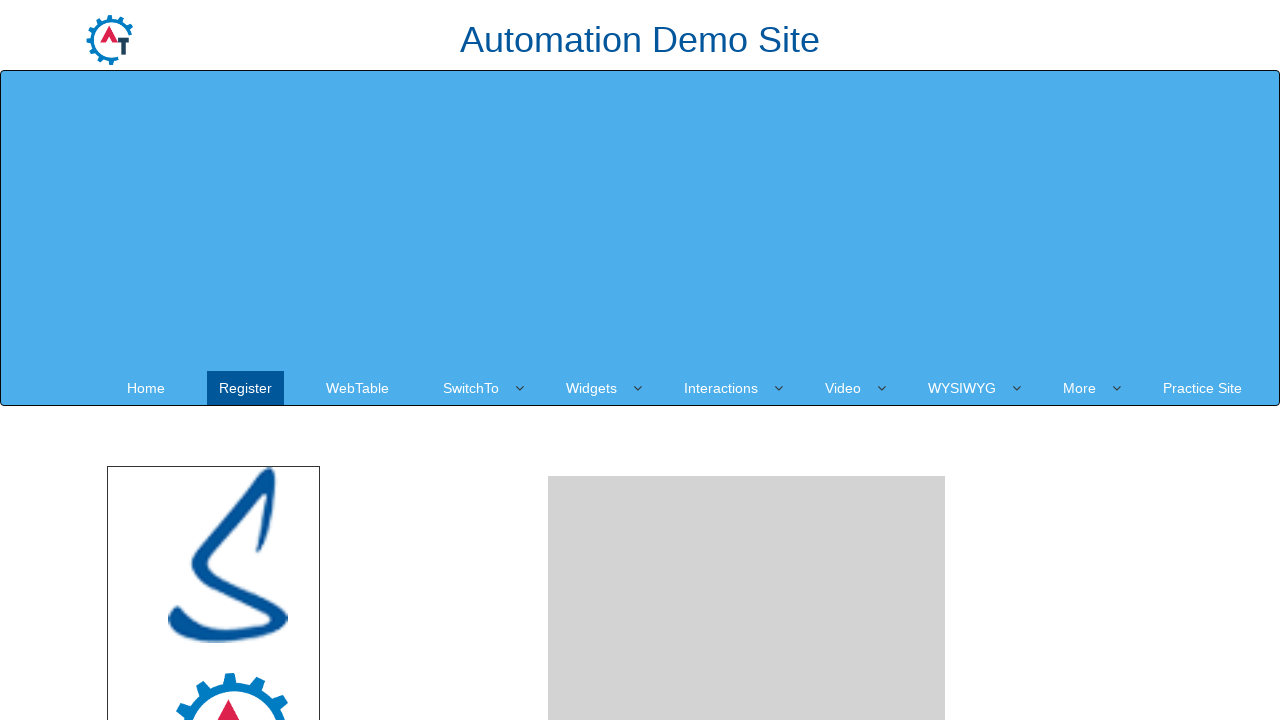

Located target drop area element with id 'droparea'
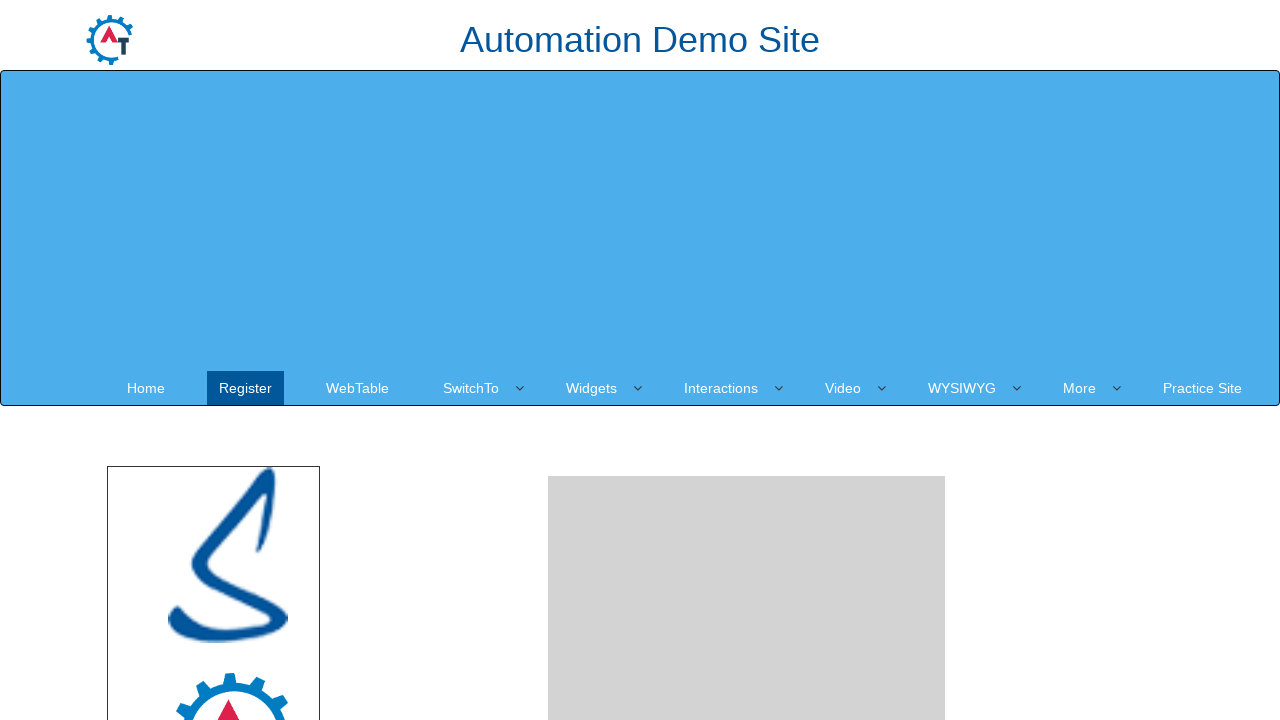

Successfully dragged source element to target drop area at (747, 240)
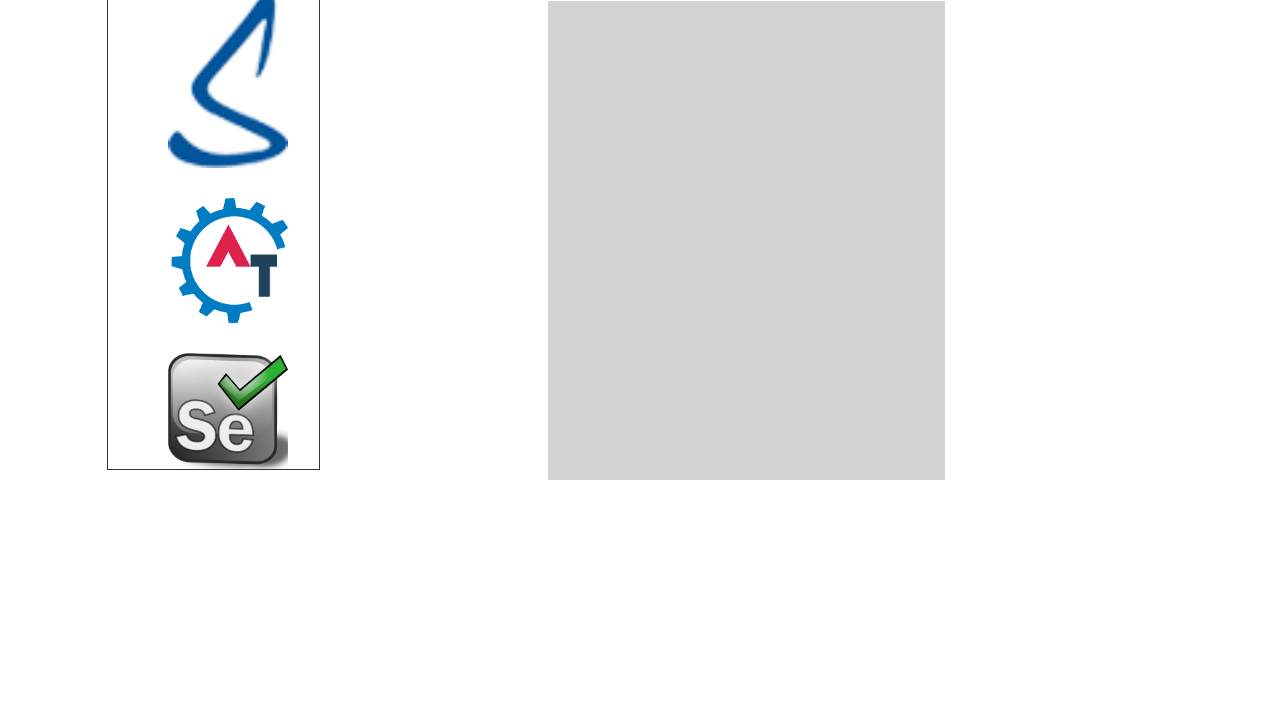

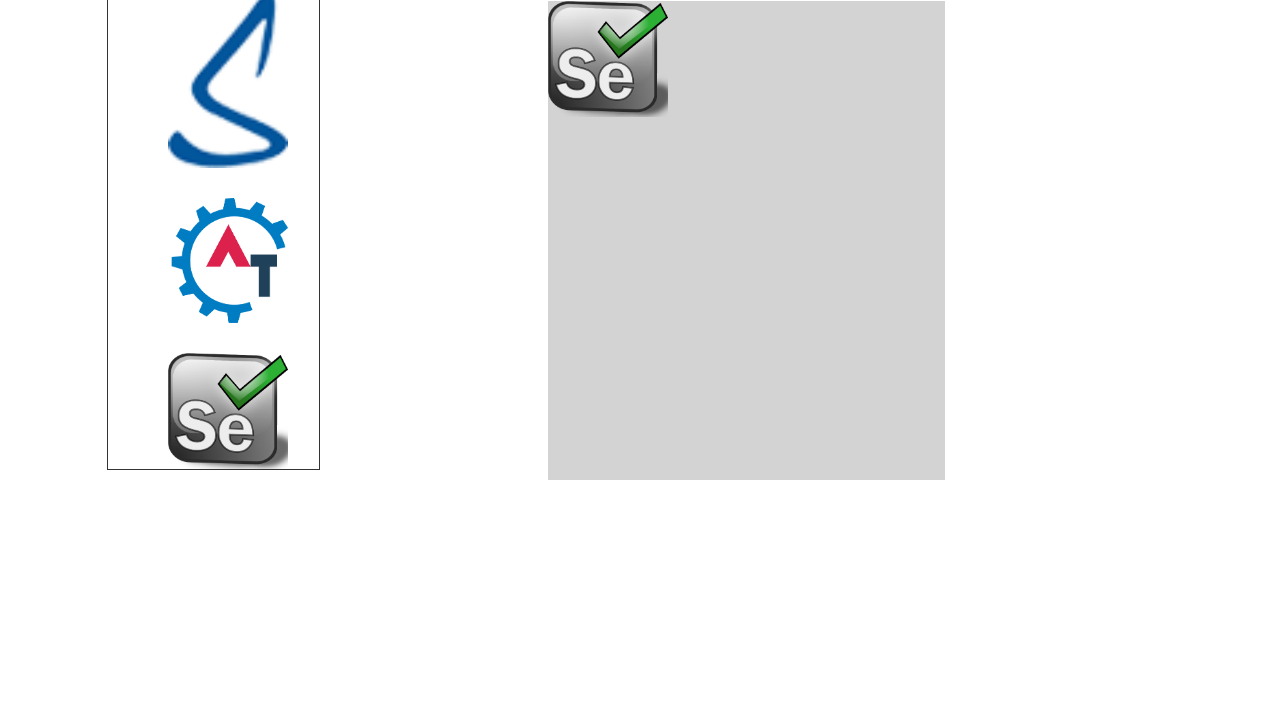